Tests JavaScript alert handling by clicking a button that triggers an alert, accepting the alert, and verifying the result message is displayed correctly.

Starting URL: https://the-internet.herokuapp.com/javascript_alerts

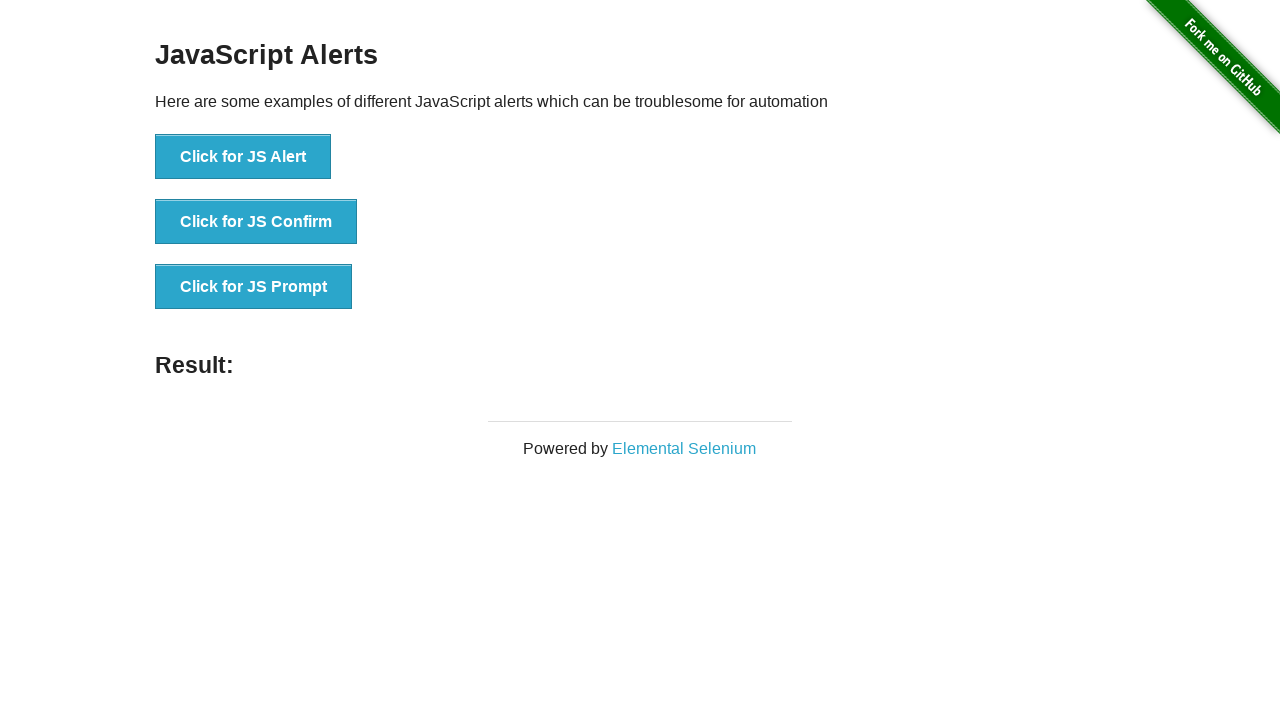

Clicked button to trigger JavaScript alert at (243, 157) on xpath=//*[text()='Click for JS Alert']
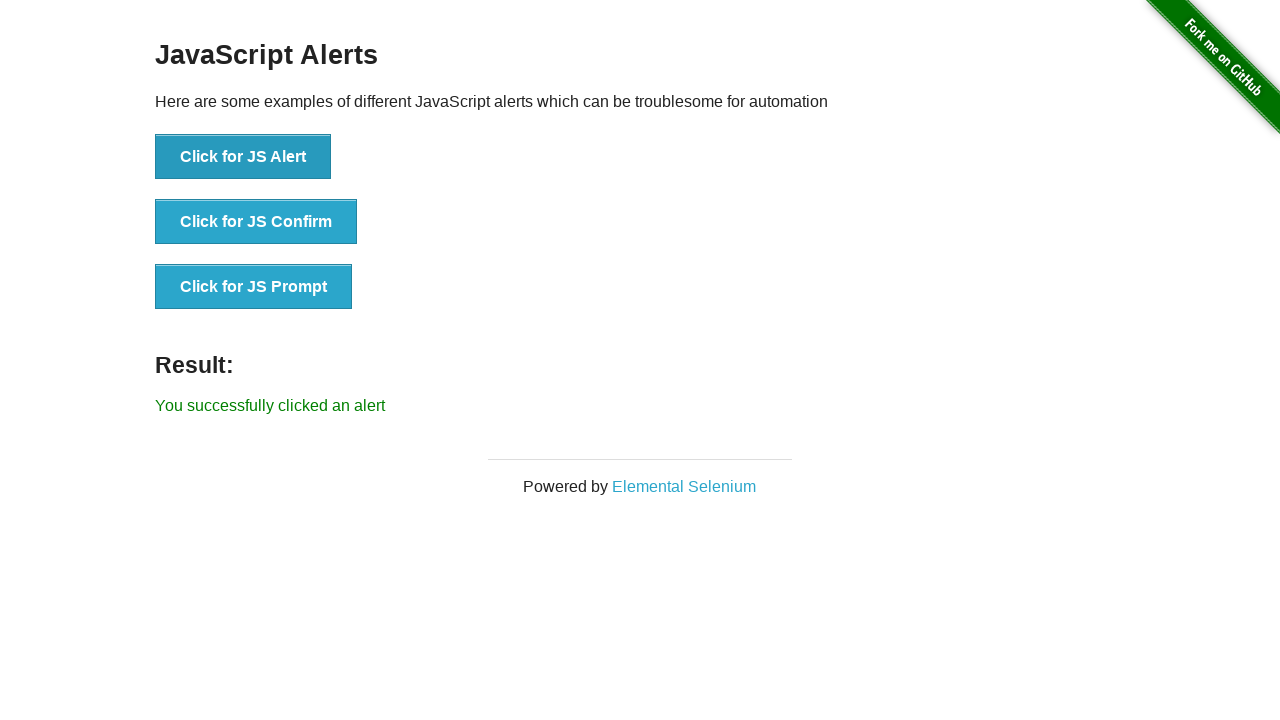

Set up dialog handler to accept alerts
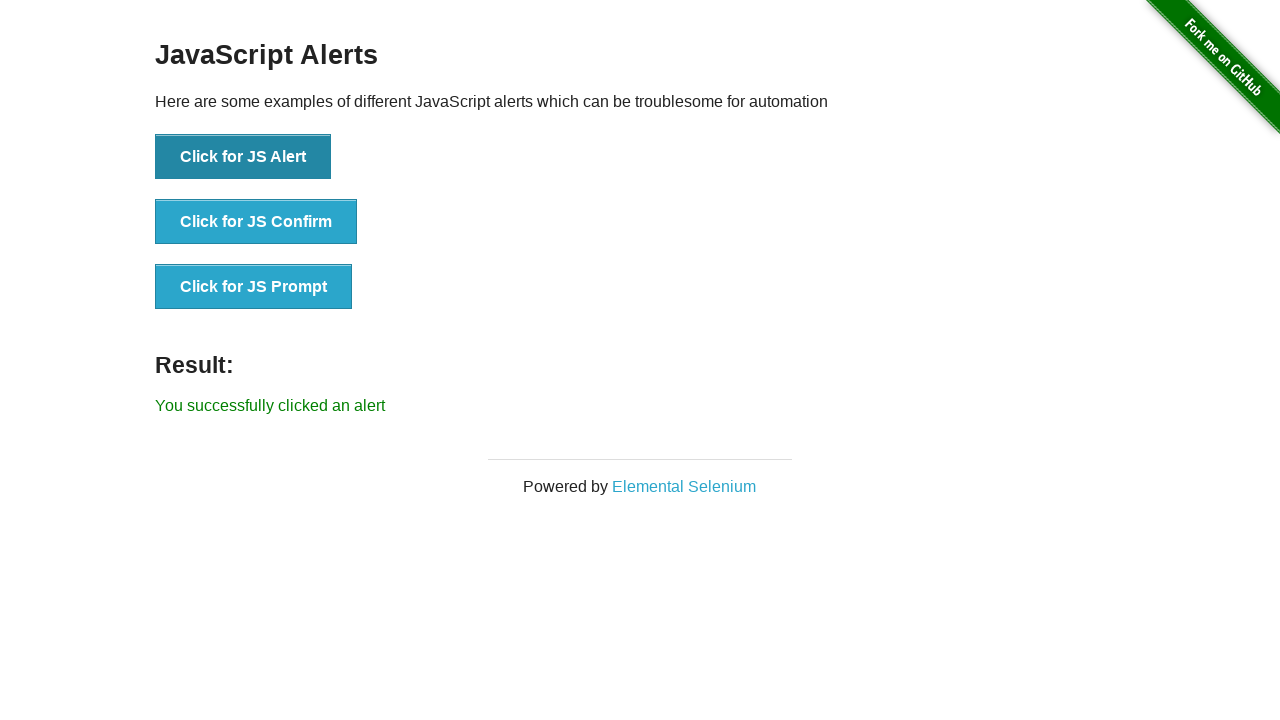

Clicked button again to trigger alert with handler ready at (243, 157) on xpath=//*[text()='Click for JS Alert']
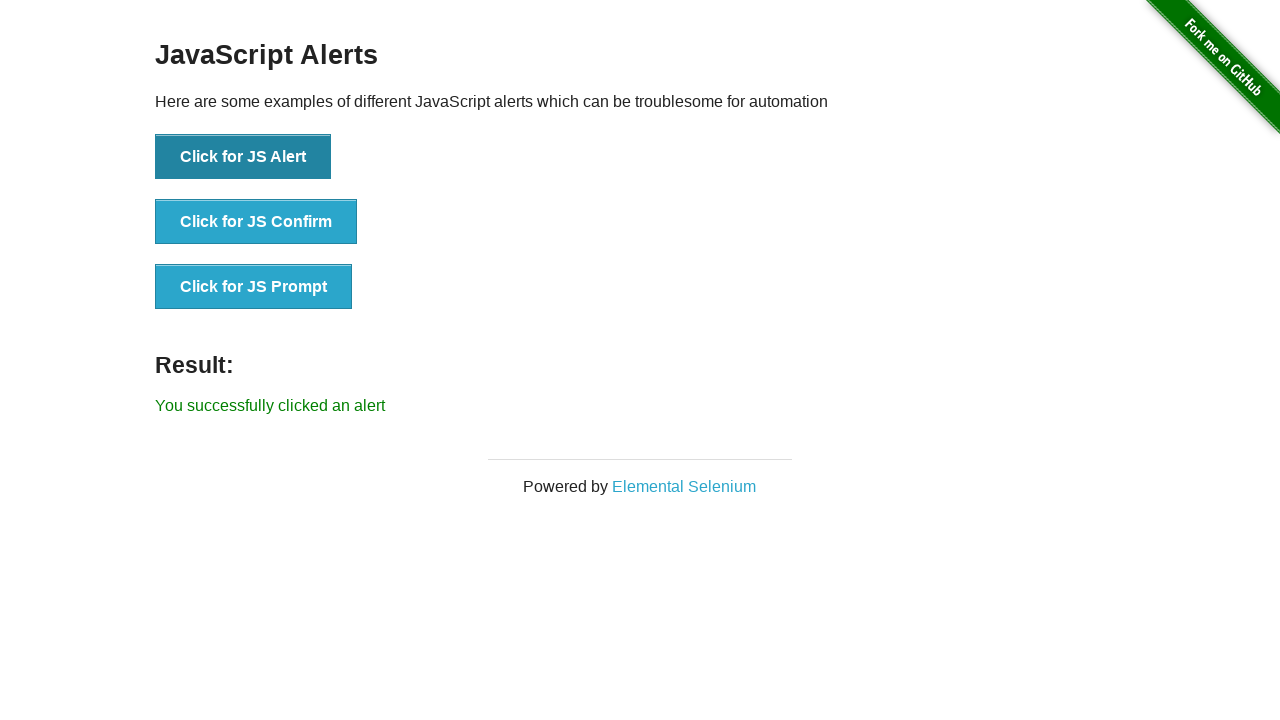

Located result message element
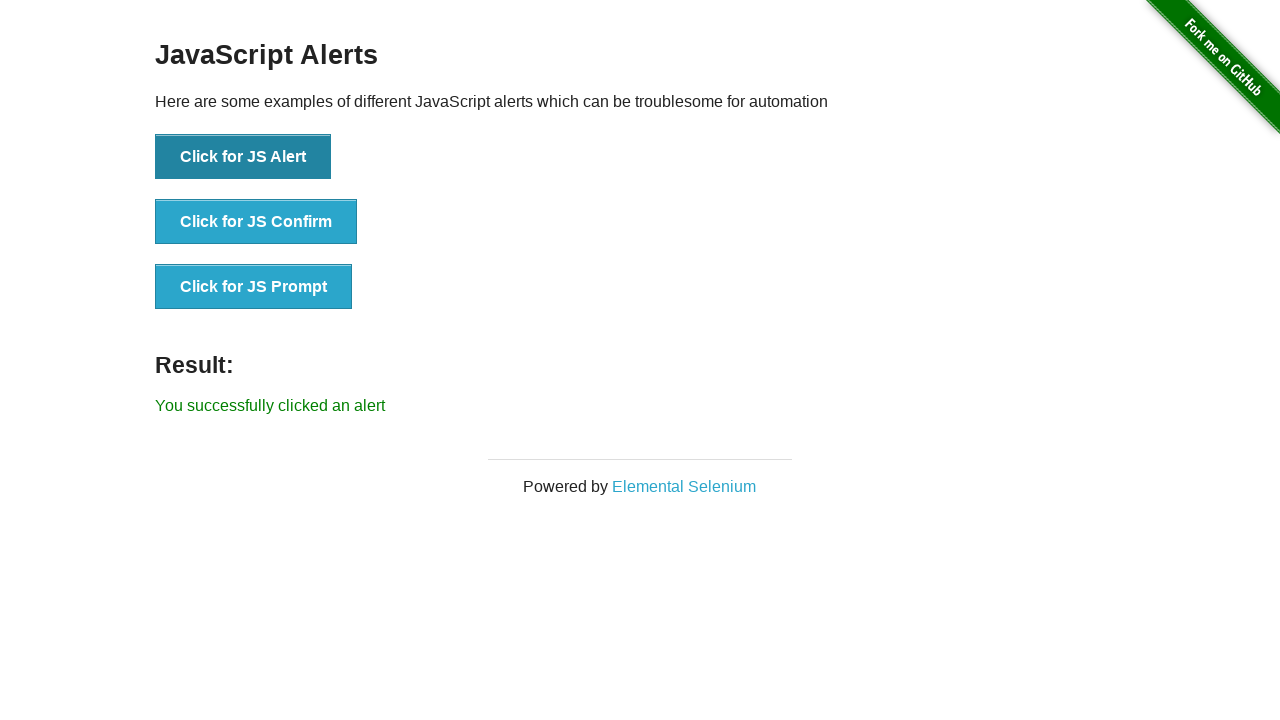

Waited for result message to appear
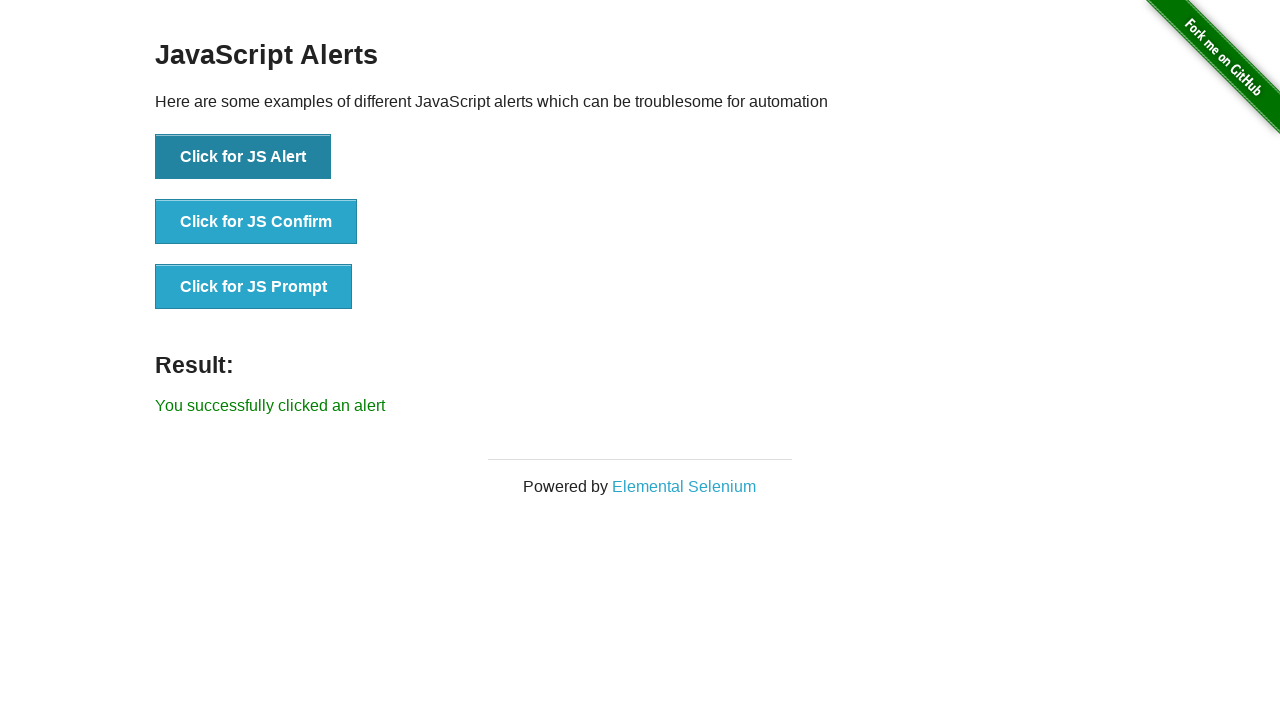

Verified result message displays 'You successfully clicked an alert'
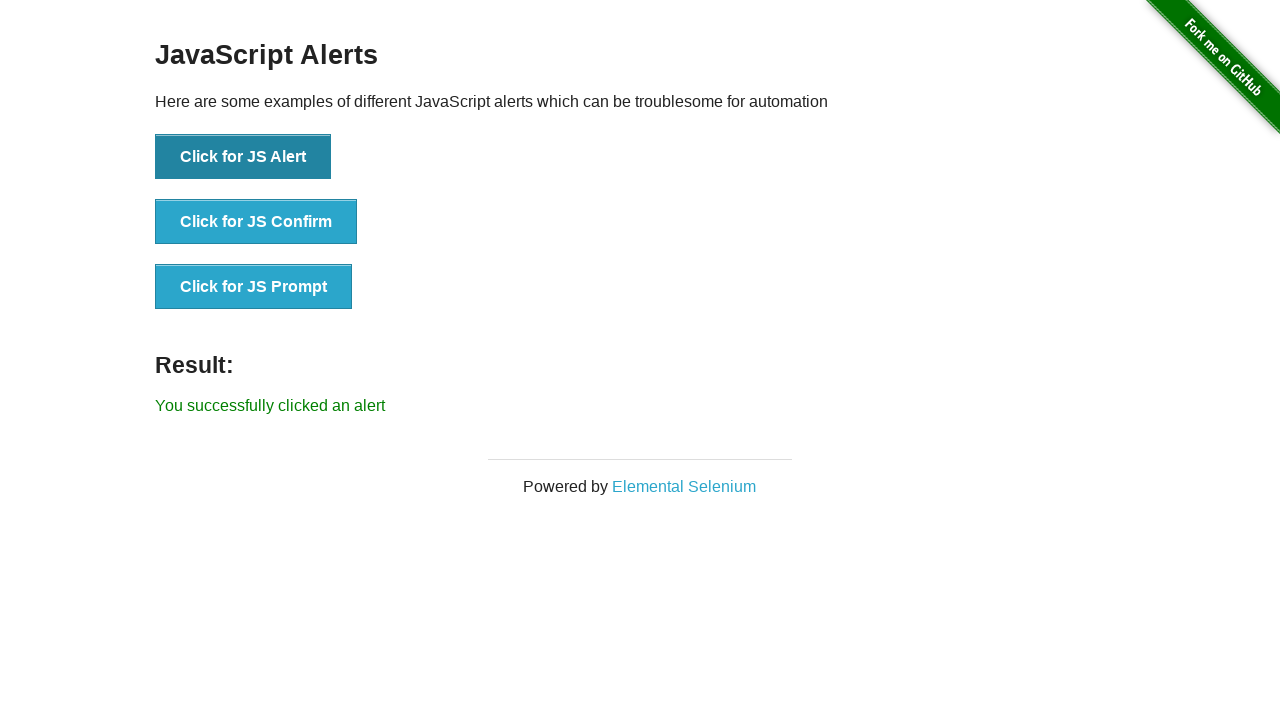

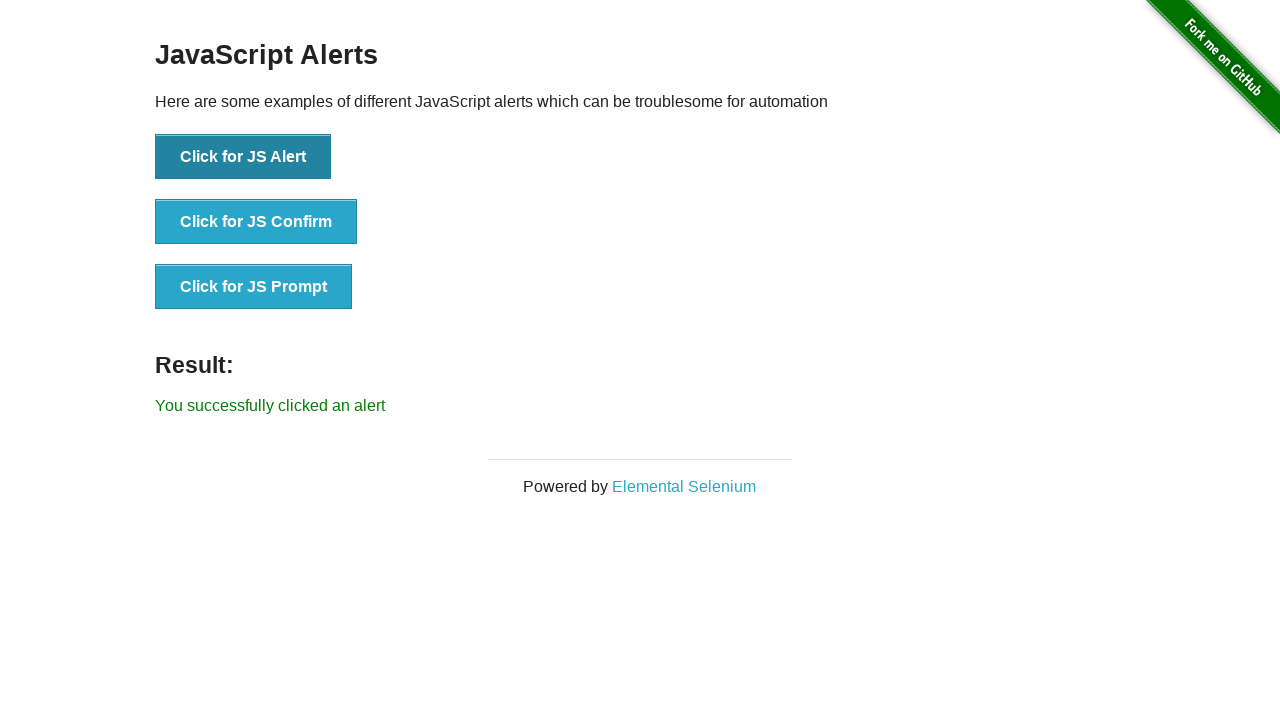